Tests that the browser back button correctly navigates through filter views.

Starting URL: https://demo.playwright.dev/todomvc

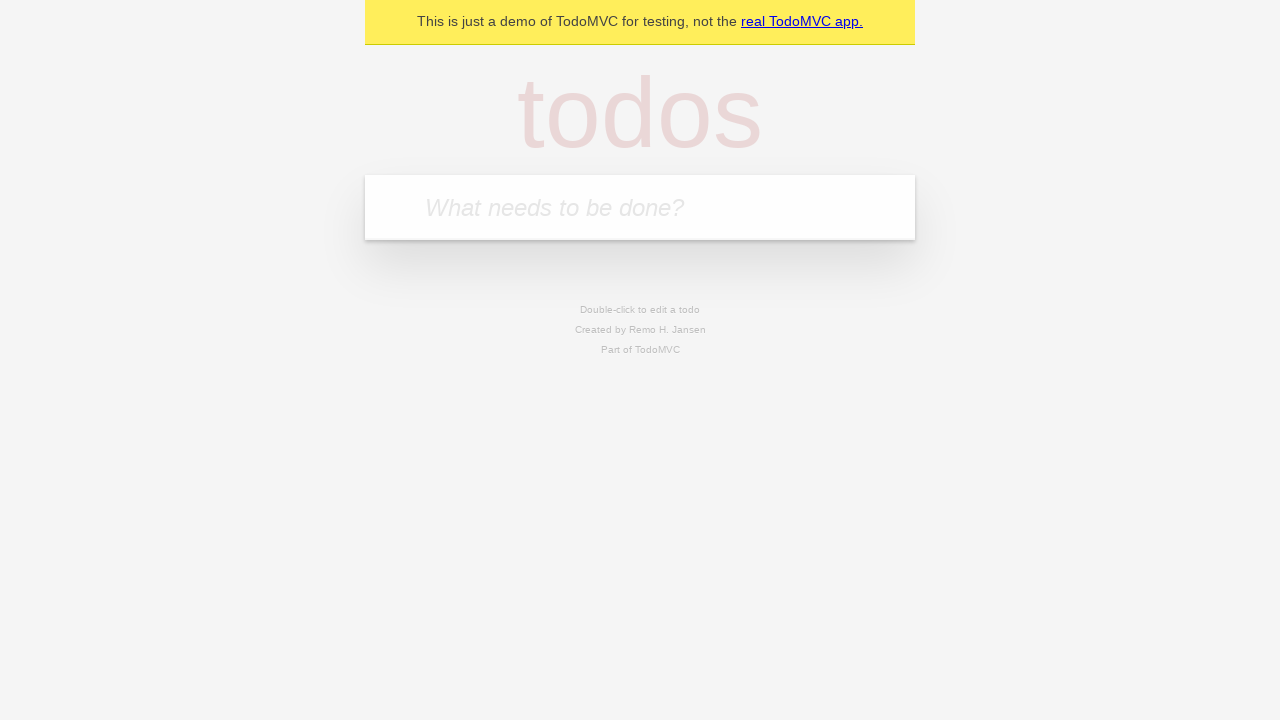

Filled todo input with 'buy some cheese' on internal:attr=[placeholder="What needs to be done?"i]
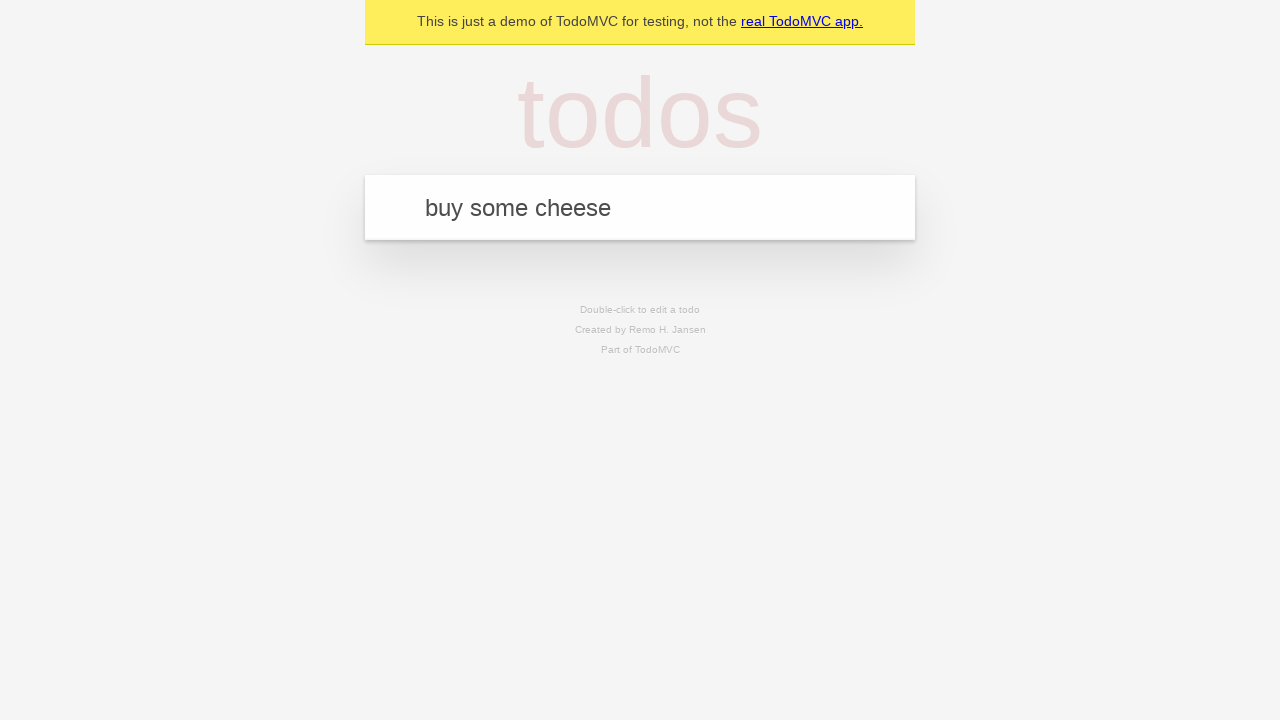

Pressed Enter to add first todo on internal:attr=[placeholder="What needs to be done?"i]
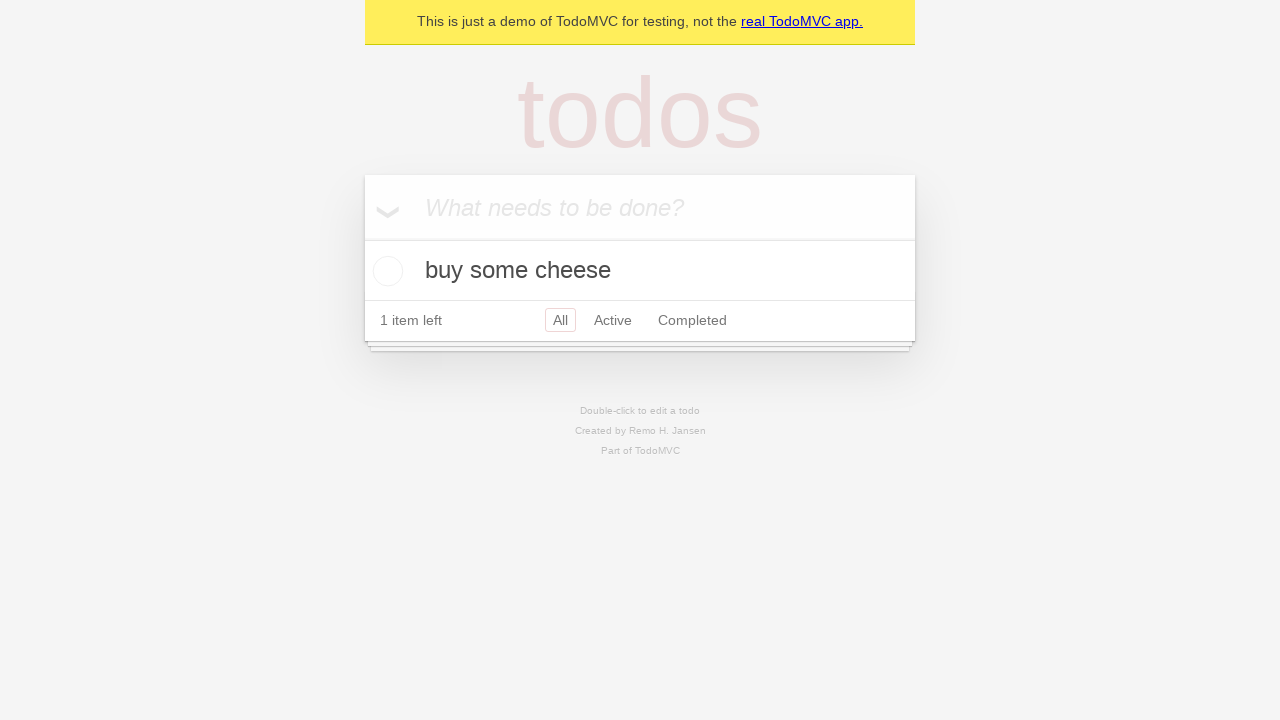

Filled todo input with 'feed the cat' on internal:attr=[placeholder="What needs to be done?"i]
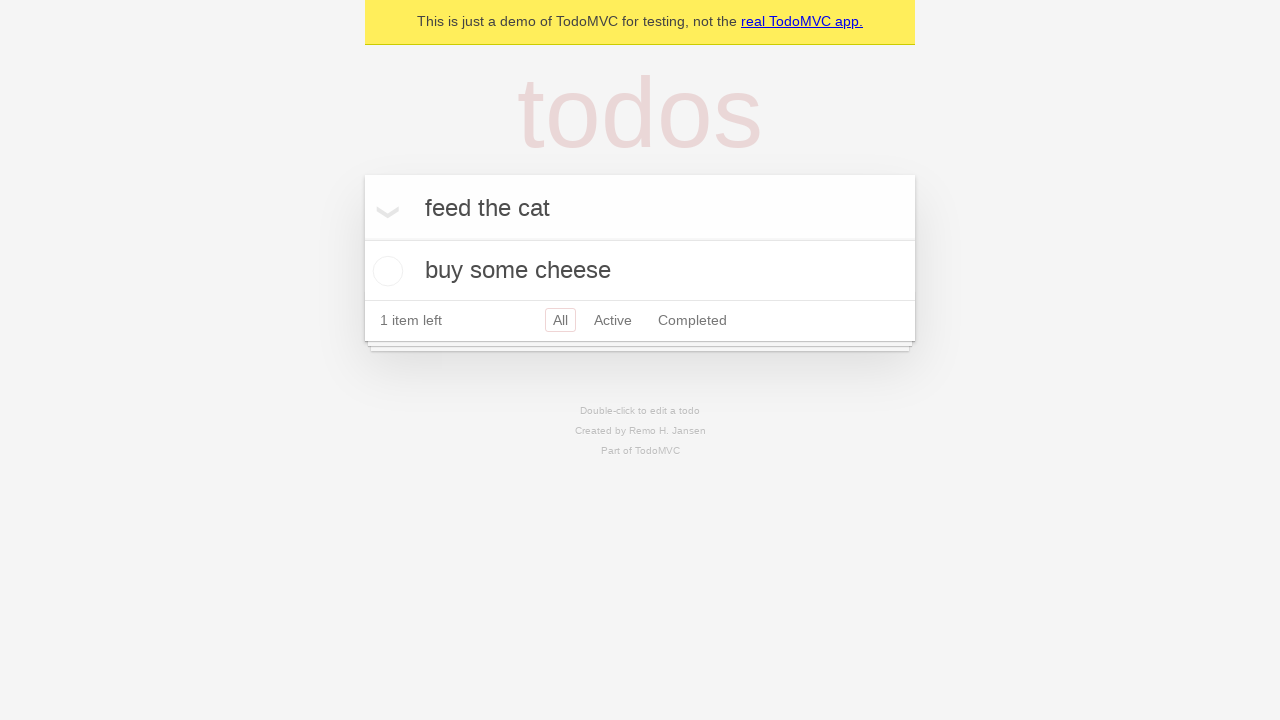

Pressed Enter to add second todo on internal:attr=[placeholder="What needs to be done?"i]
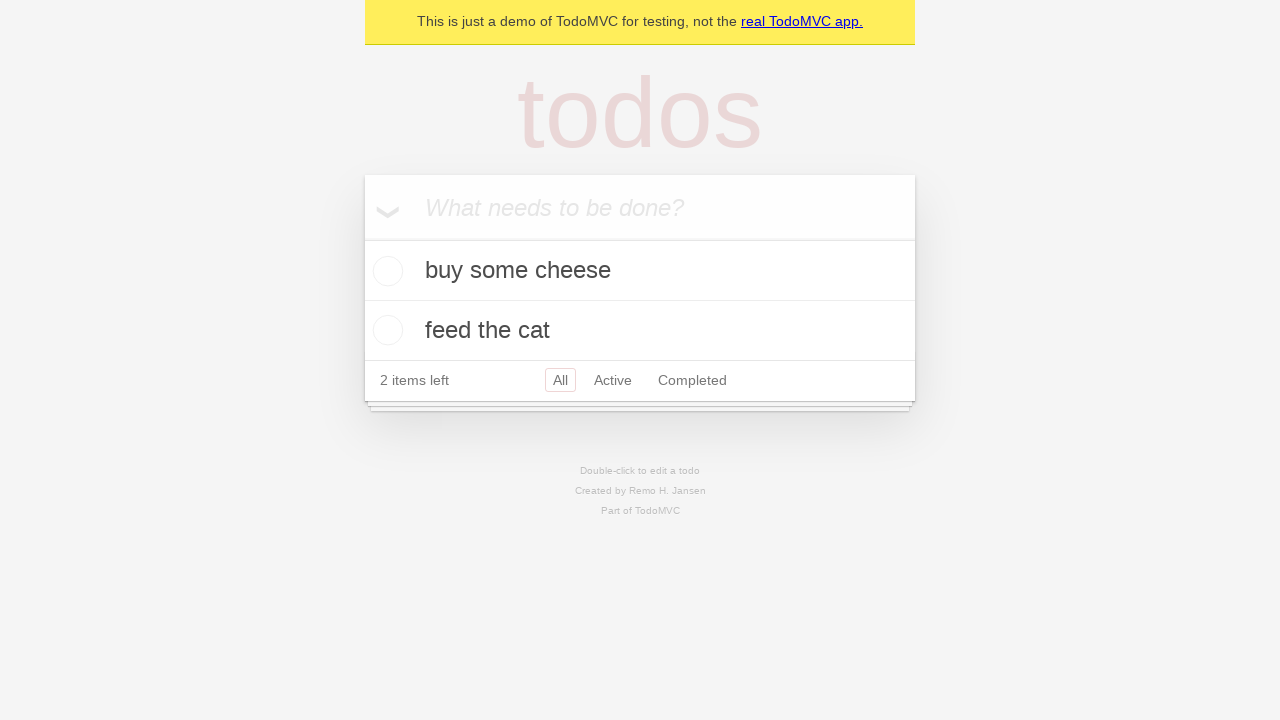

Filled todo input with 'book a doctors appointment' on internal:attr=[placeholder="What needs to be done?"i]
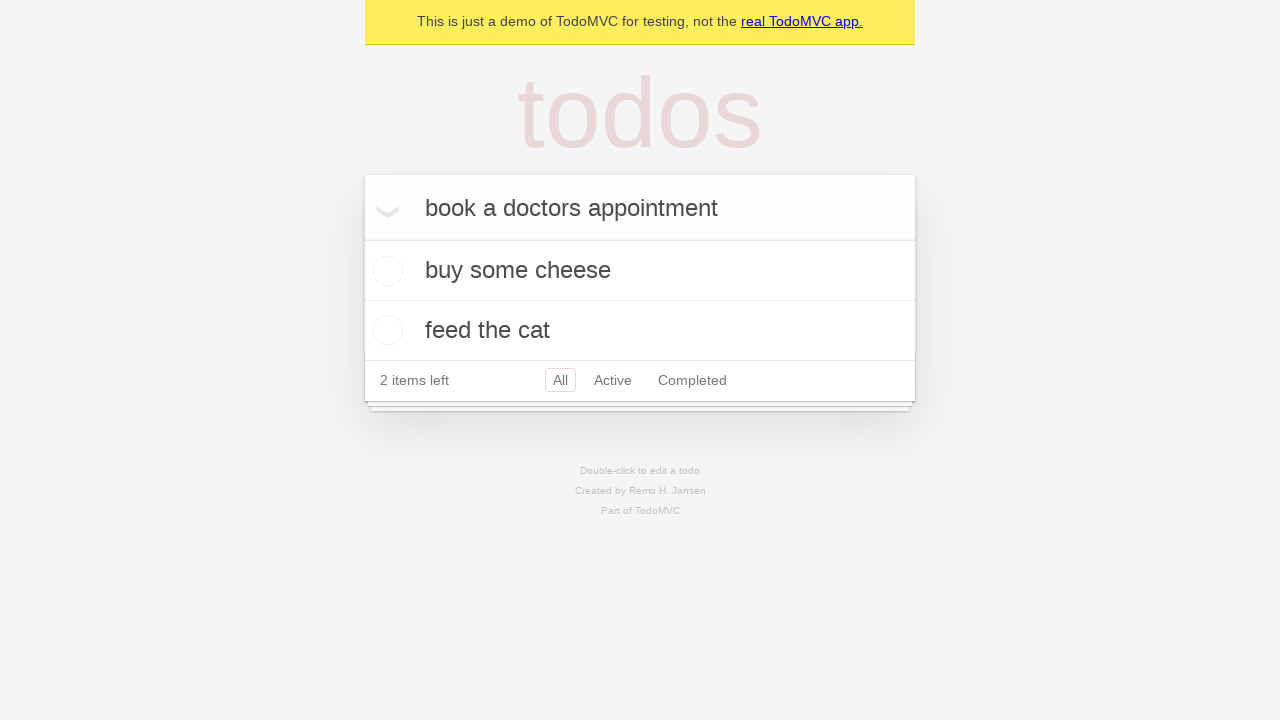

Pressed Enter to add third todo on internal:attr=[placeholder="What needs to be done?"i]
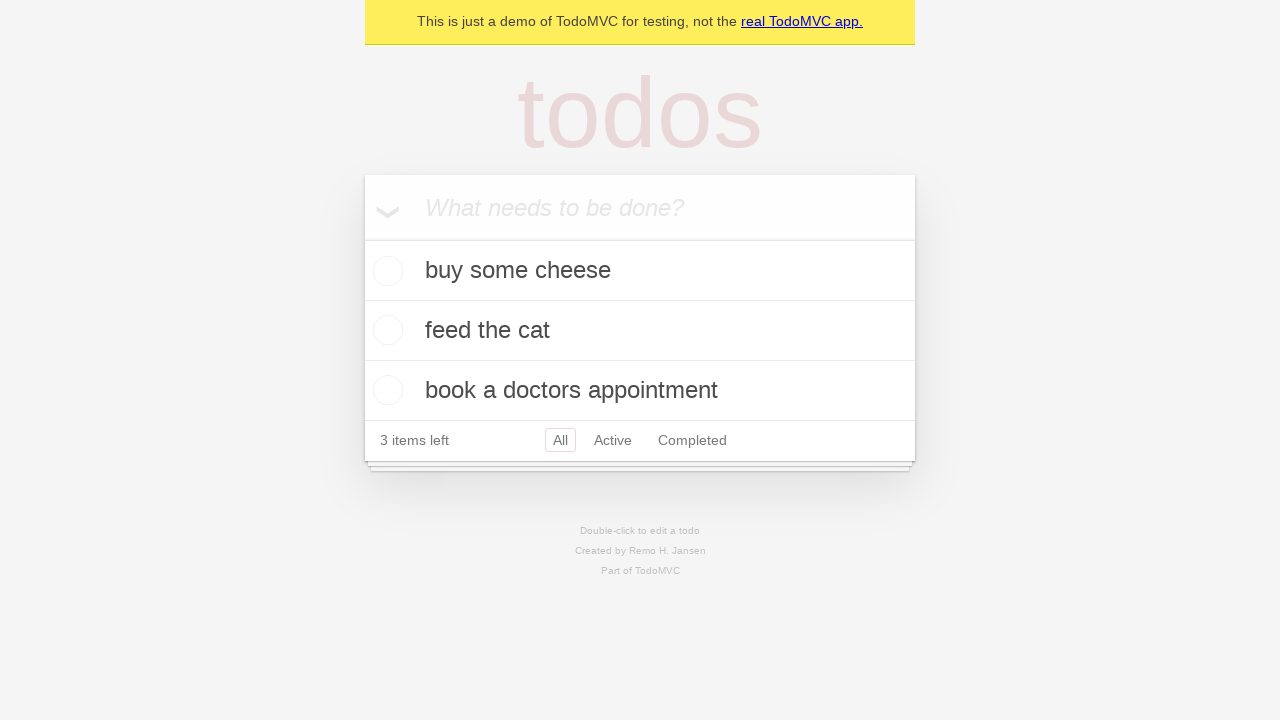

Checked the second todo item at (385, 330) on internal:testid=[data-testid="todo-item"s] >> nth=1 >> internal:role=checkbox
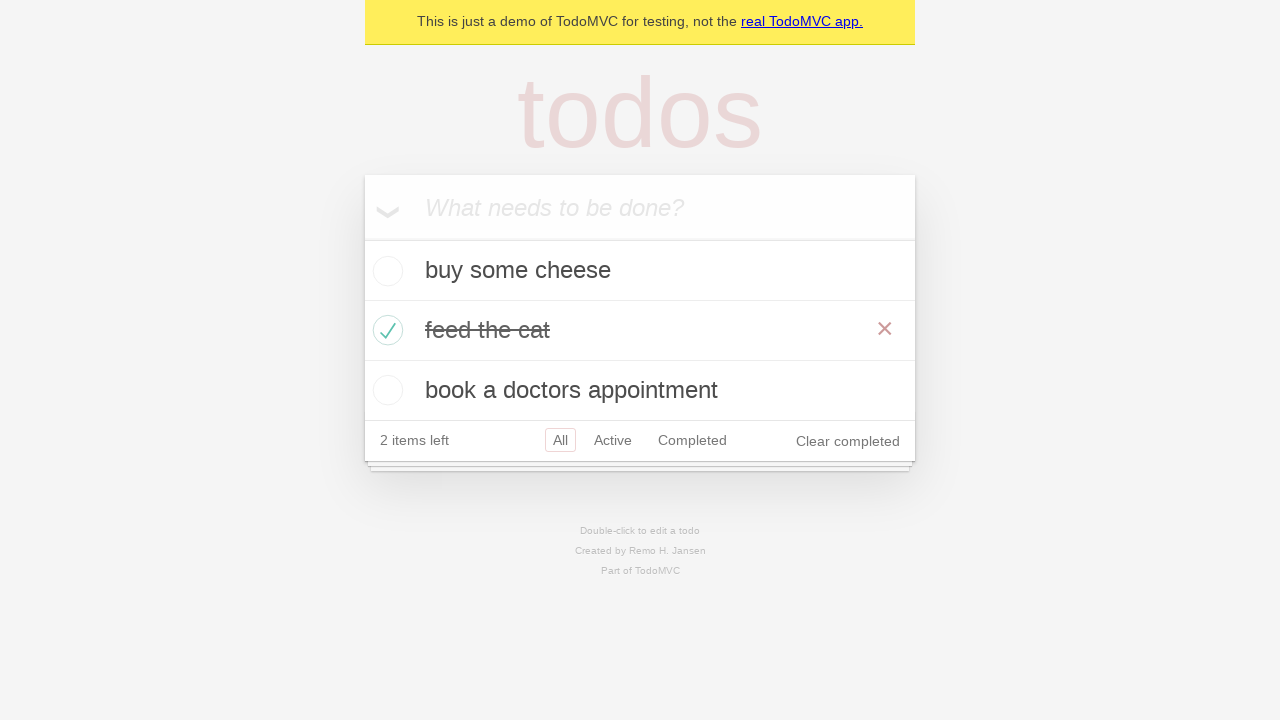

Clicked All filter link at (560, 440) on internal:role=link[name="All"i]
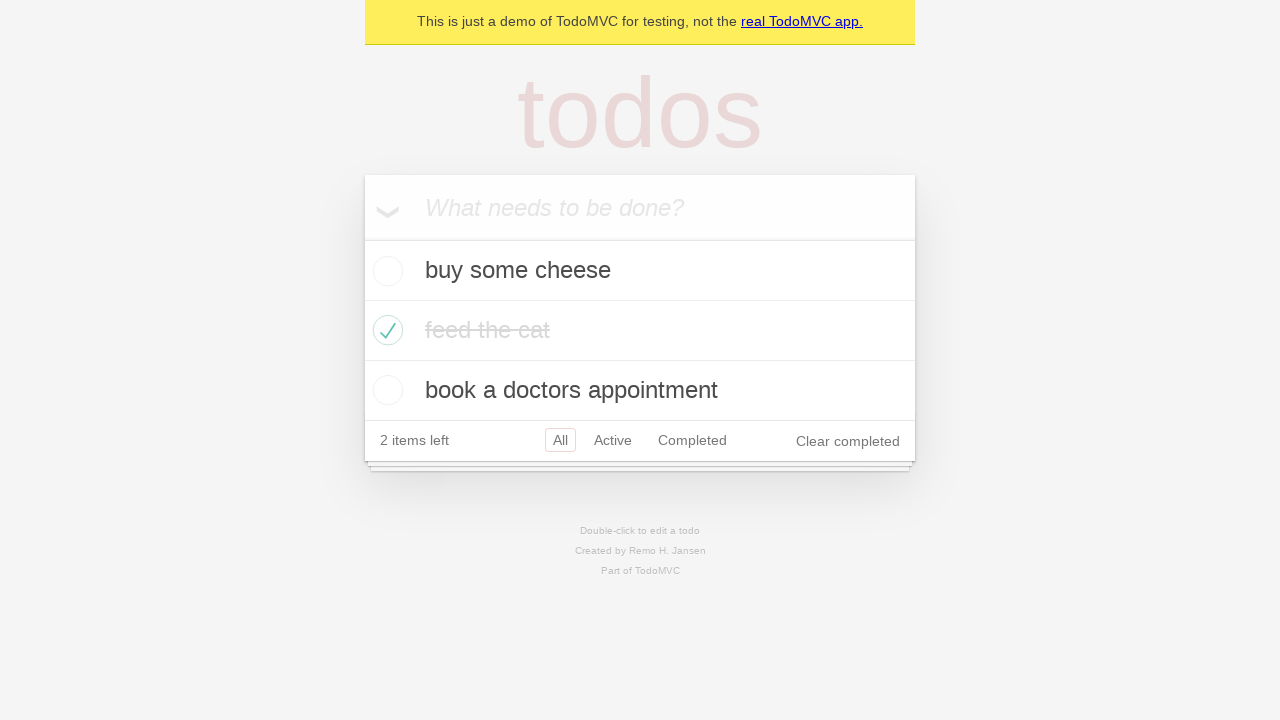

Clicked Active filter link at (613, 440) on internal:role=link[name="Active"i]
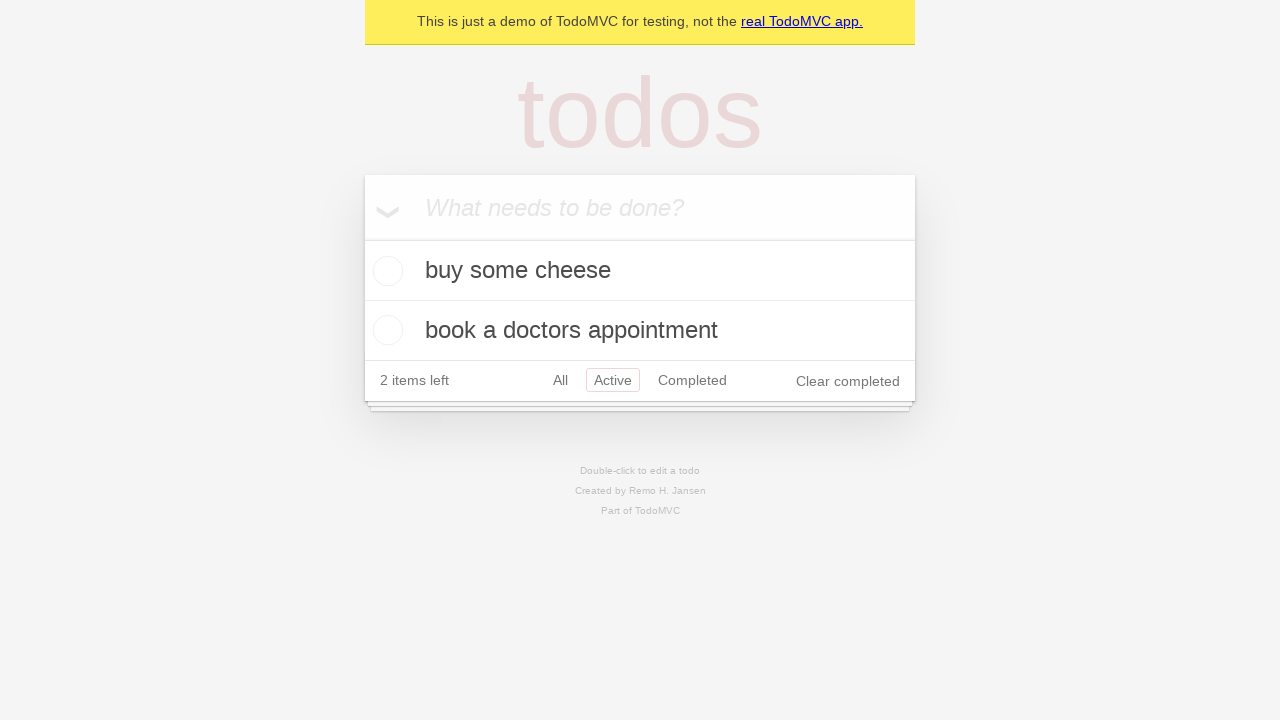

Clicked Completed filter link at (692, 380) on internal:role=link[name="Completed"i]
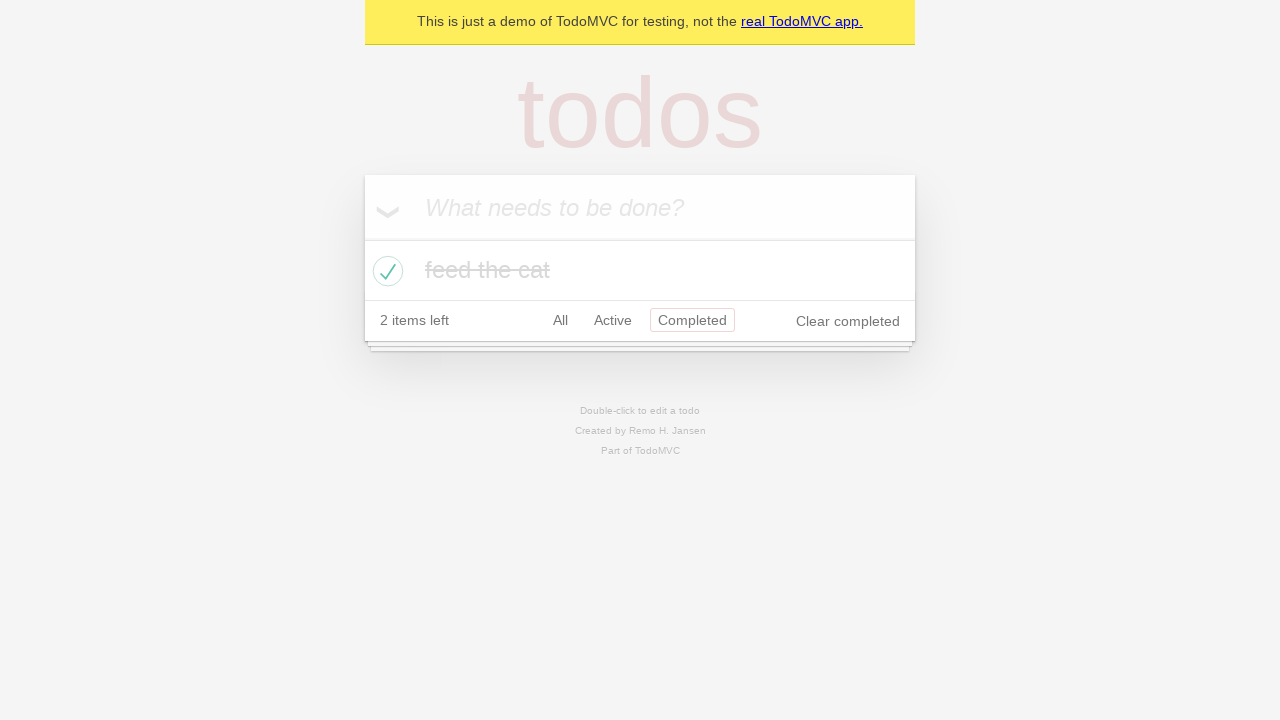

Navigated back from Completed filter to Active filter
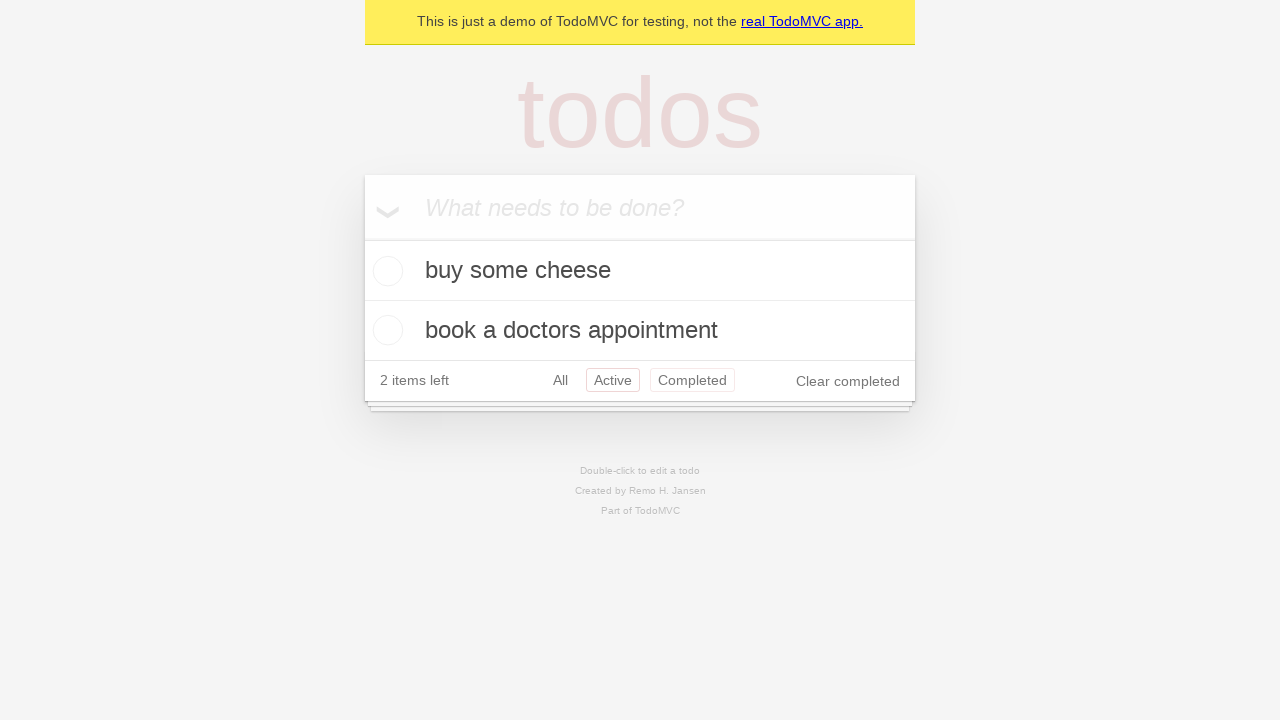

Navigated back from Active filter to All filter
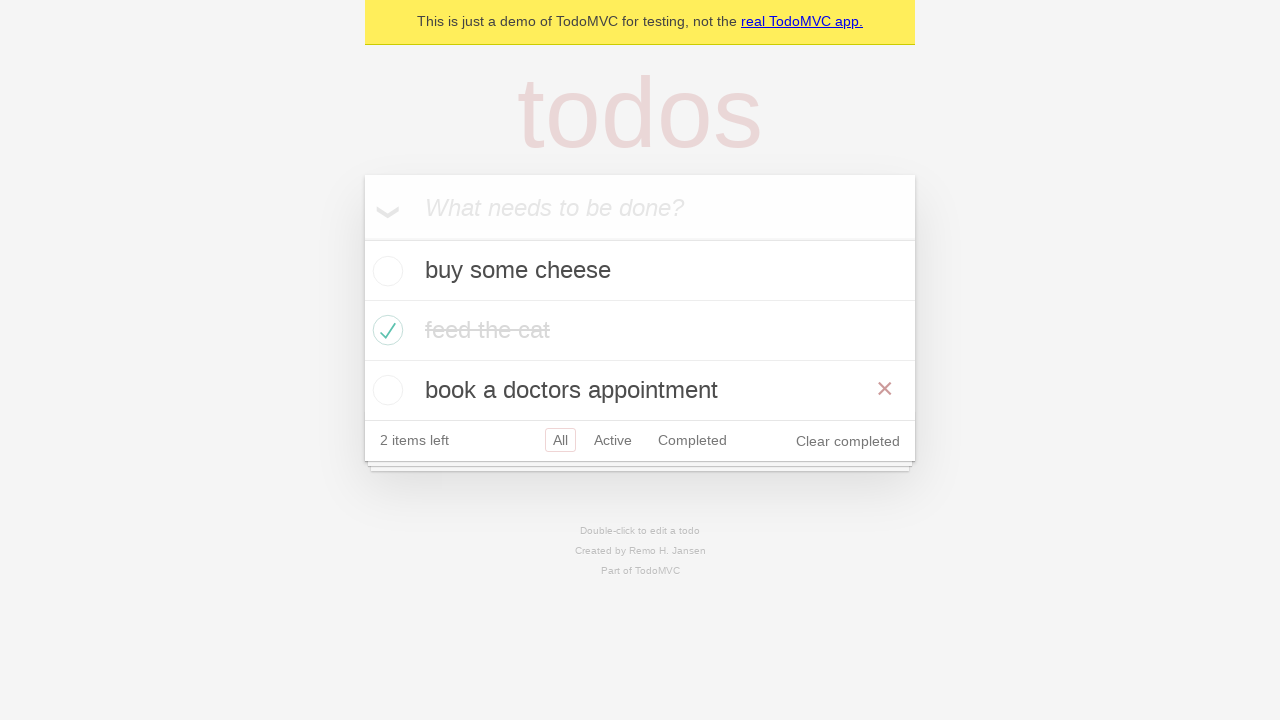

Verified that 3 todo items are displayed in All view
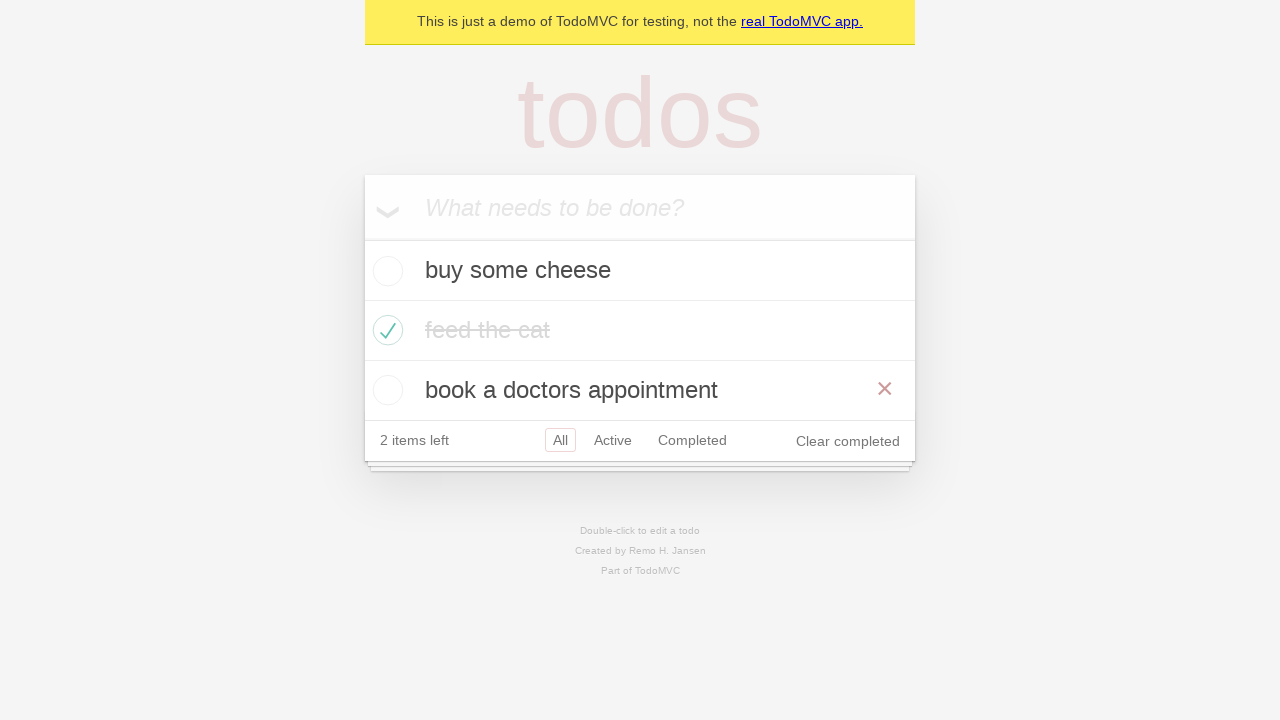

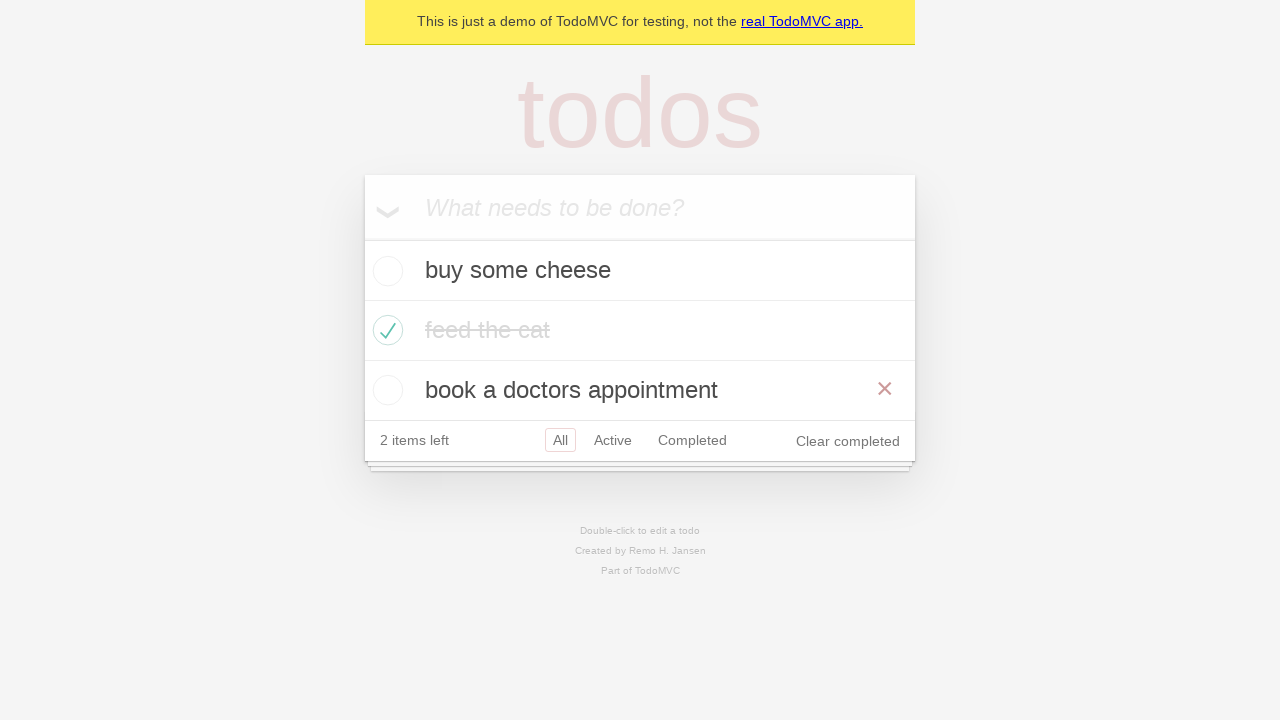